Tests AI chat functionality by navigating to DeepAI chat page, typing a message in the chatbox, and clicking the submit button

Starting URL: https://deepai.org/chat

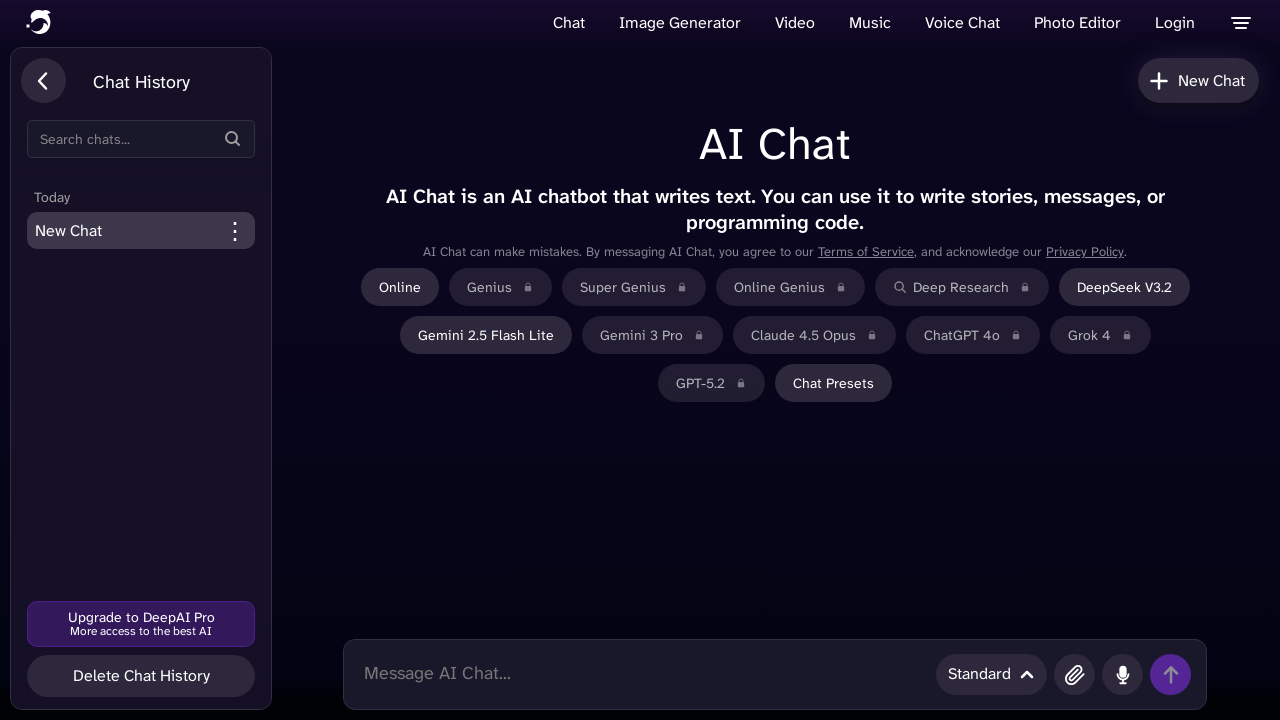

Waited for DeepAI chat page to load
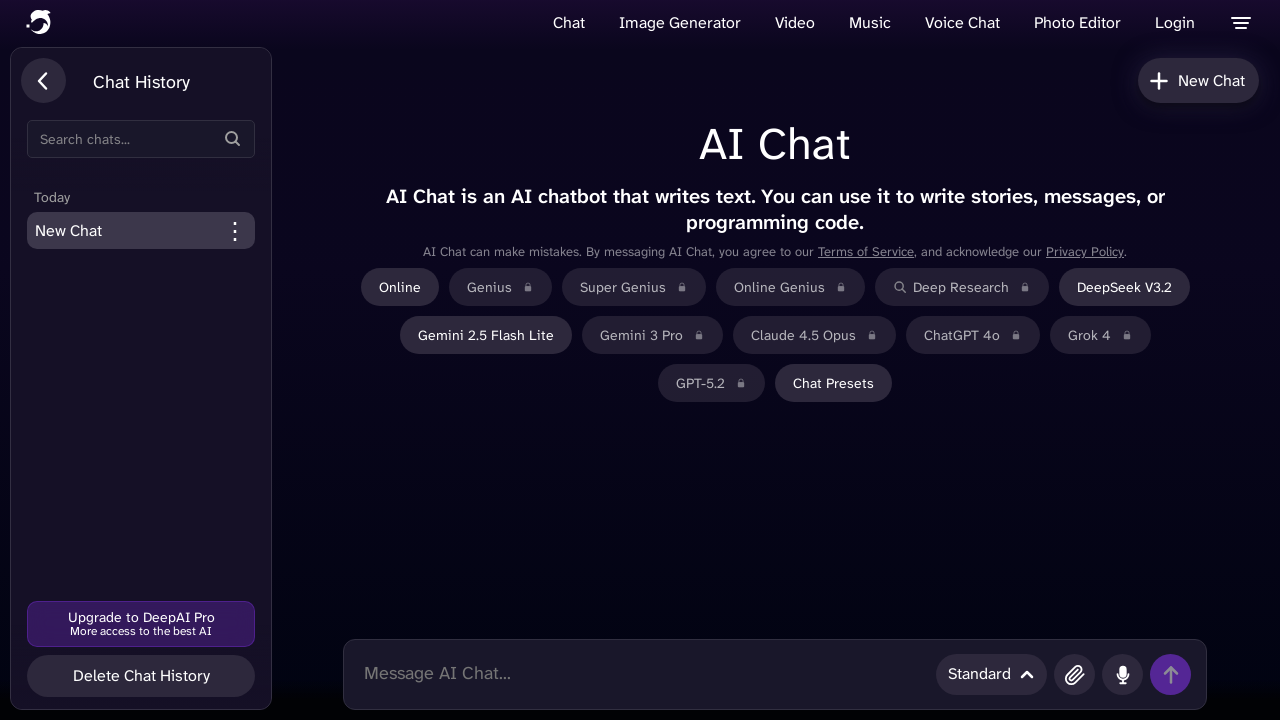

Filled chatbox with test message asking 'what is 2 plus 2' on .chatbox
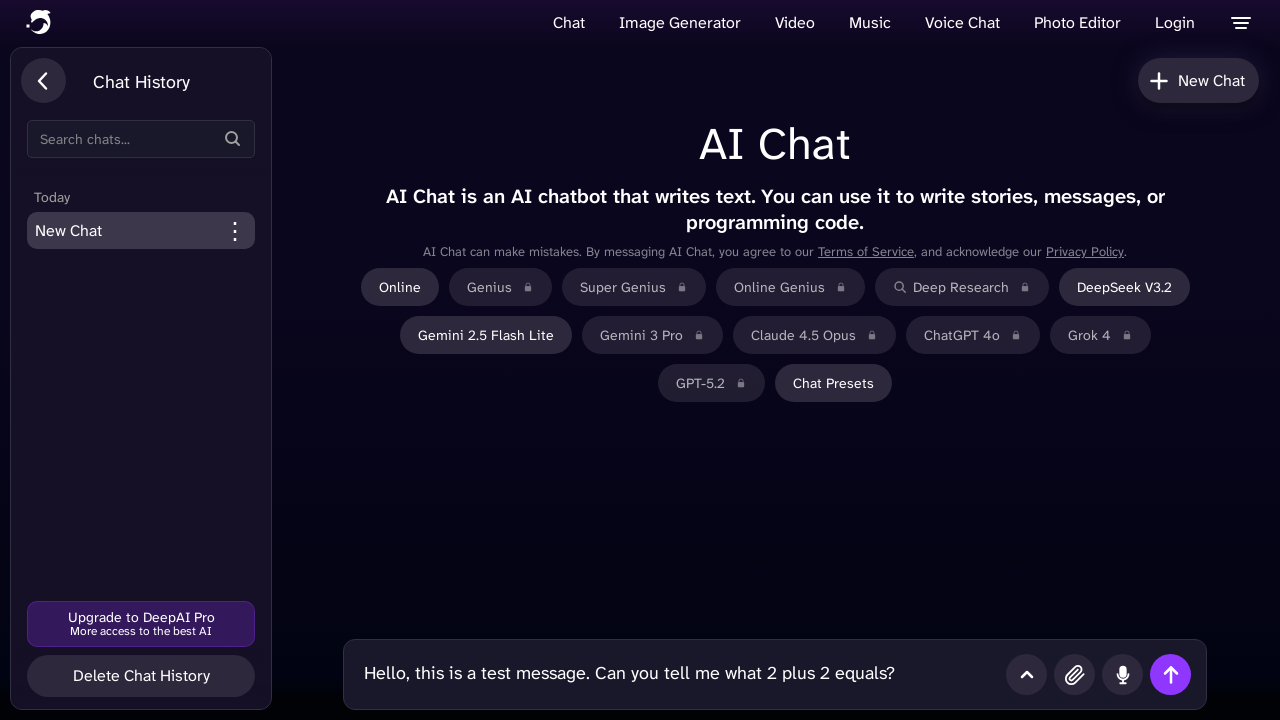

Waited before submitting message
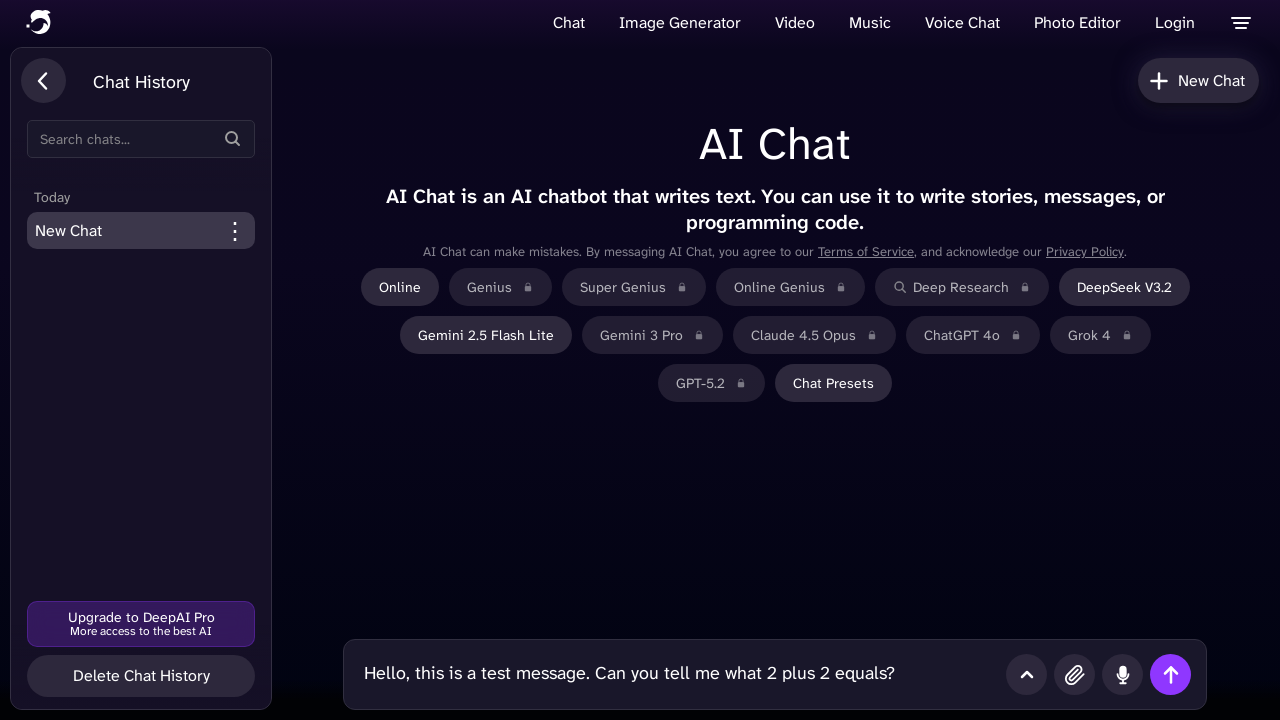

Clicked chat submit button to send message at (1170, 674) on #chatSubmitButton
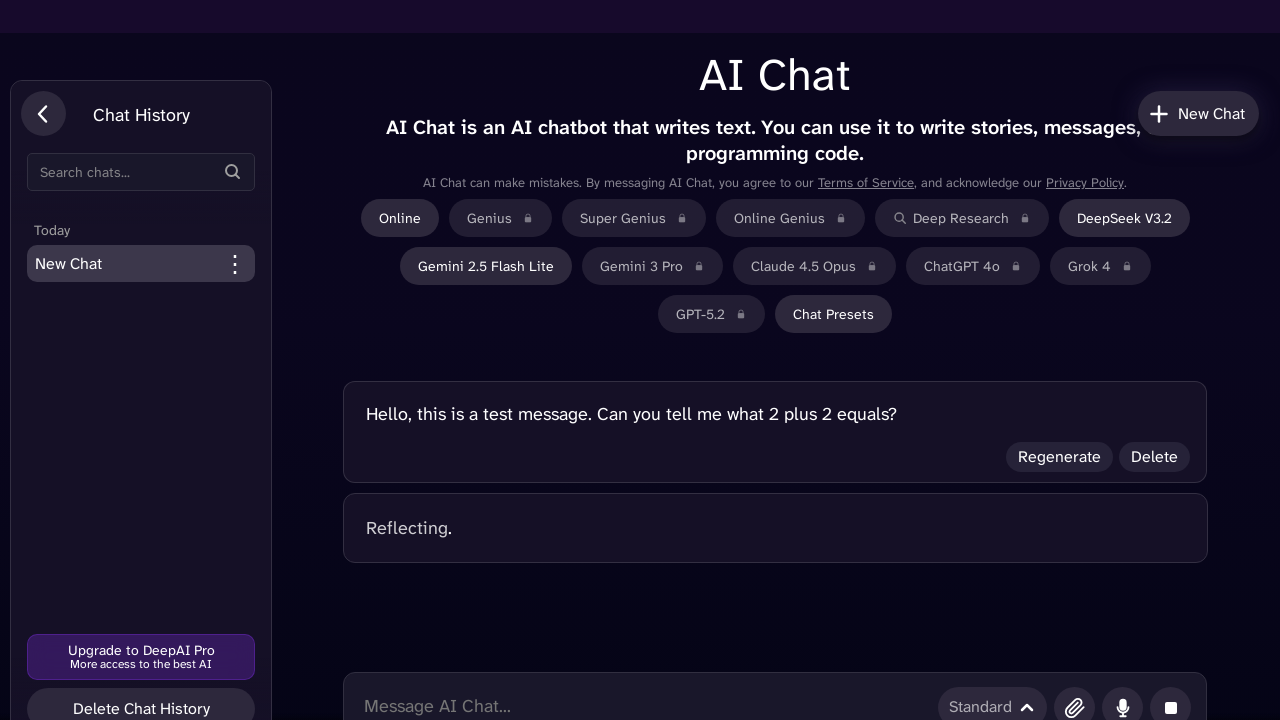

Waited for AI response to appear in chat
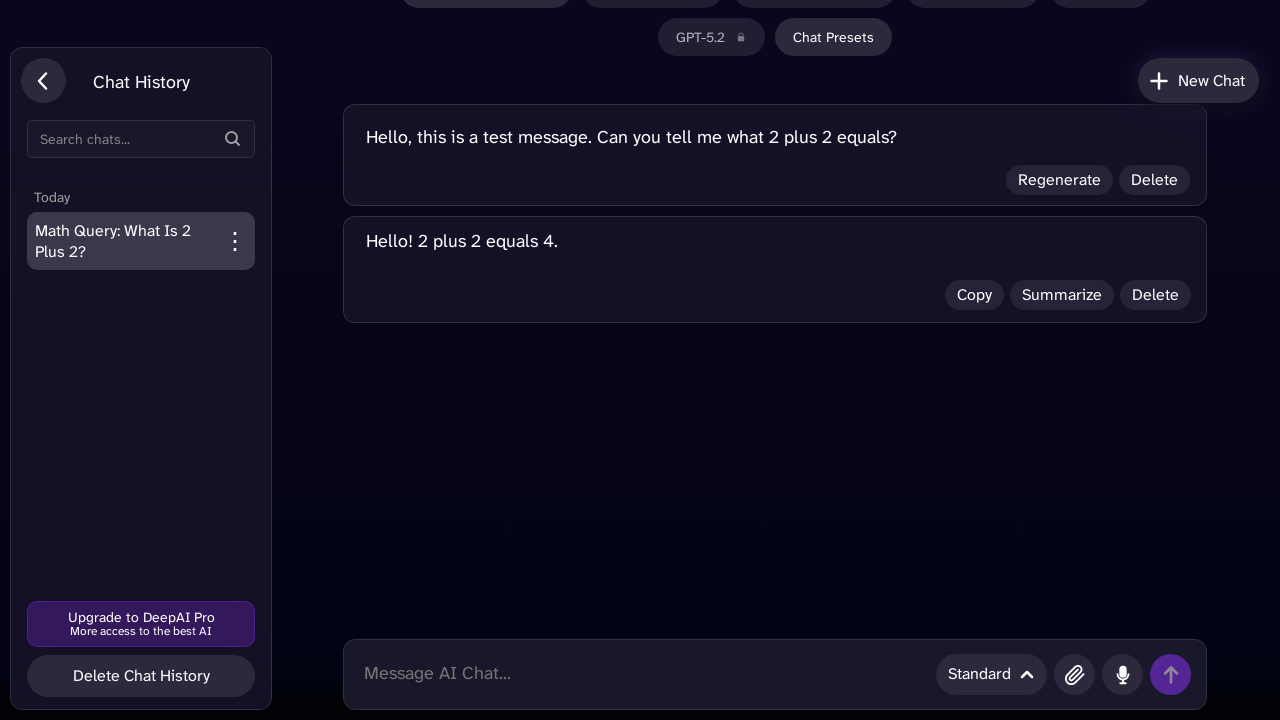

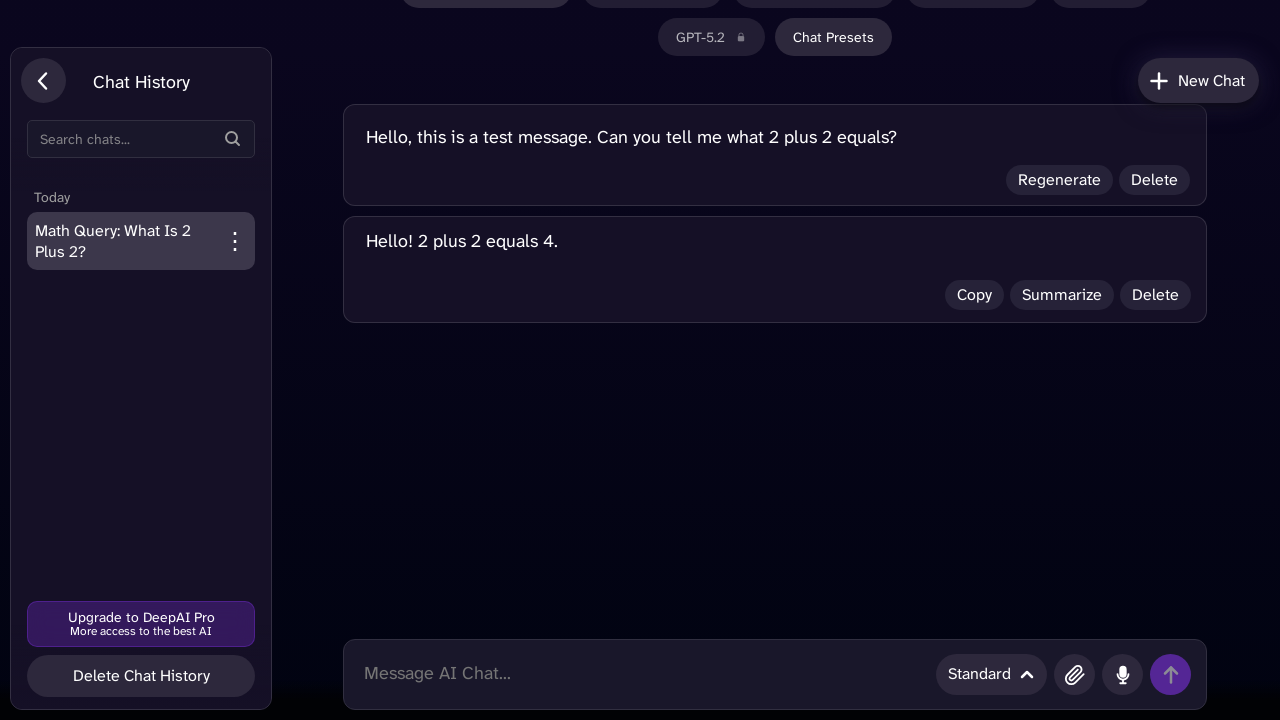